Tests hover functionality by moving the mouse over multiple image elements to trigger hover effects

Starting URL: http://practice.cydeo.com/hovers

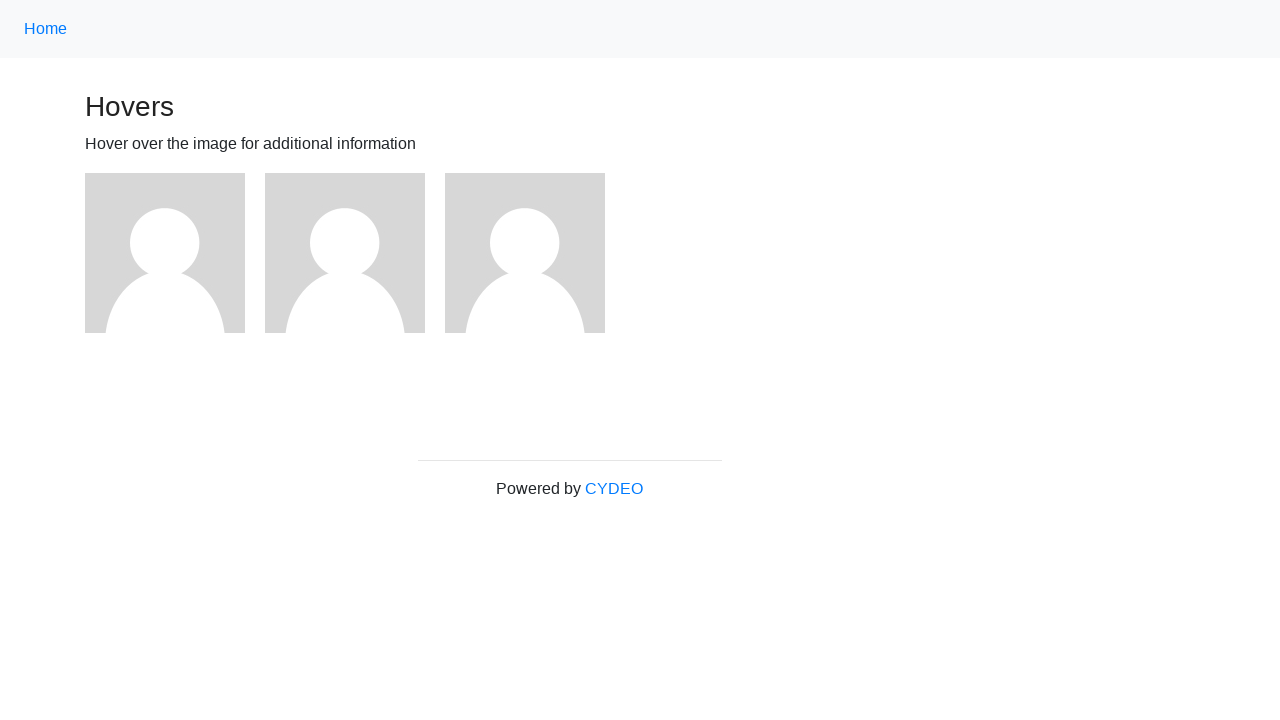

Navigated to hover practice page
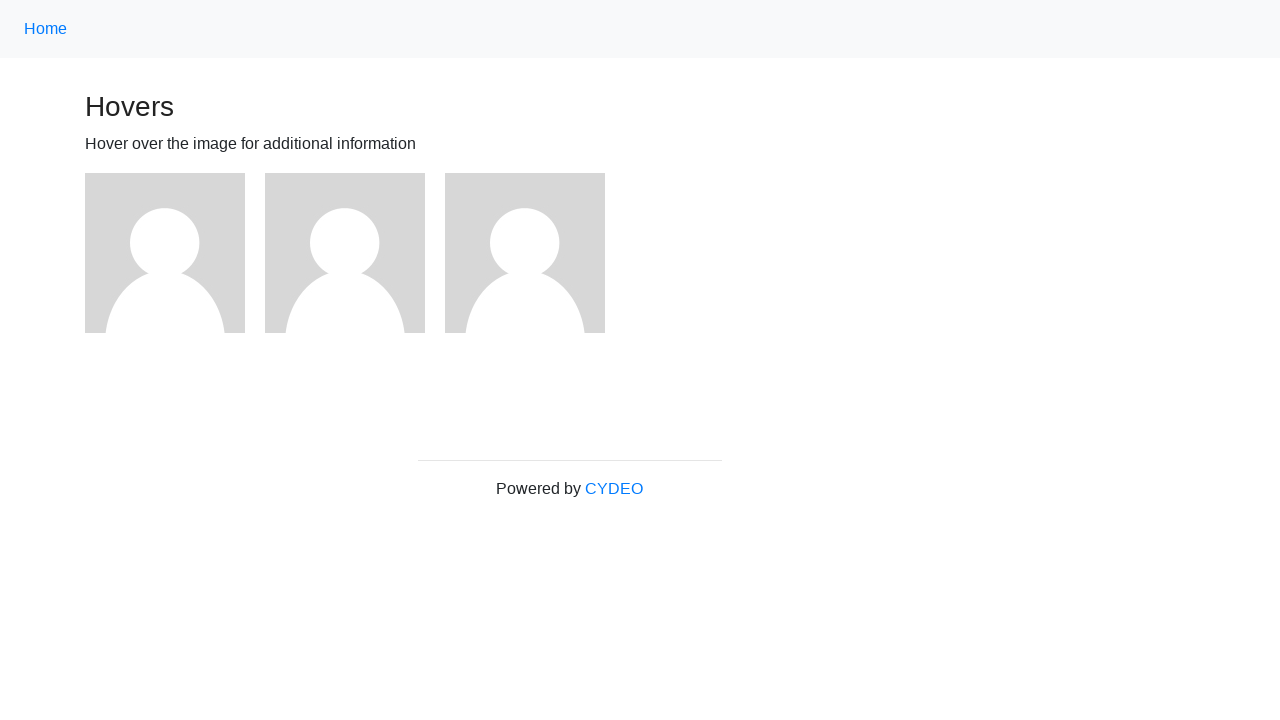

Located all hover elements on the page
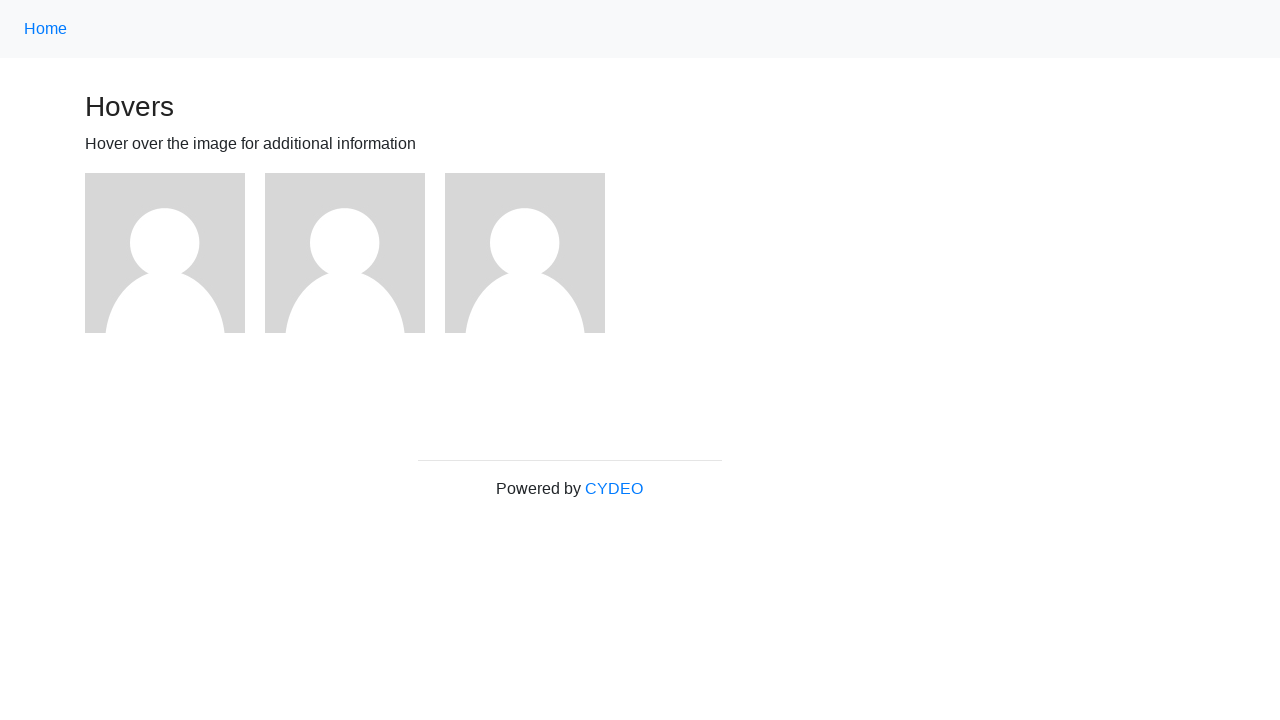

Hovered over an image element to trigger hover effect at (175, 253) on div.figure >> nth=0
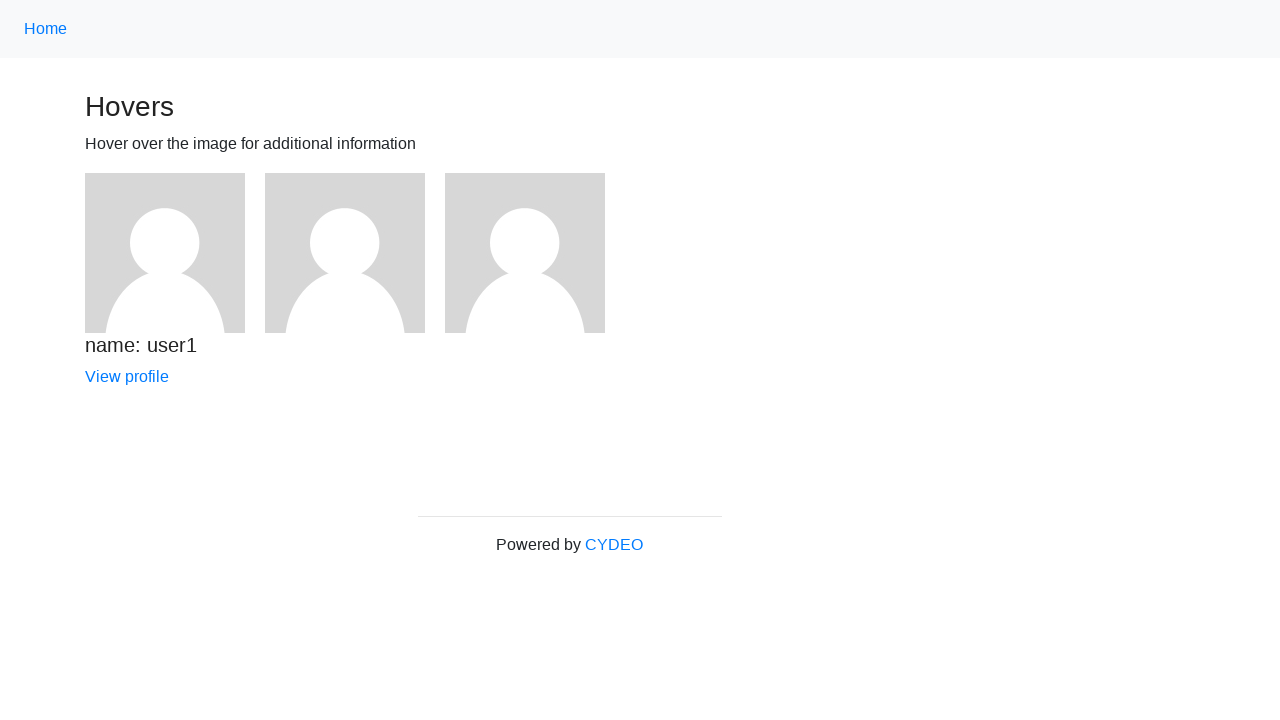

Waited 1 second to observe hover effect
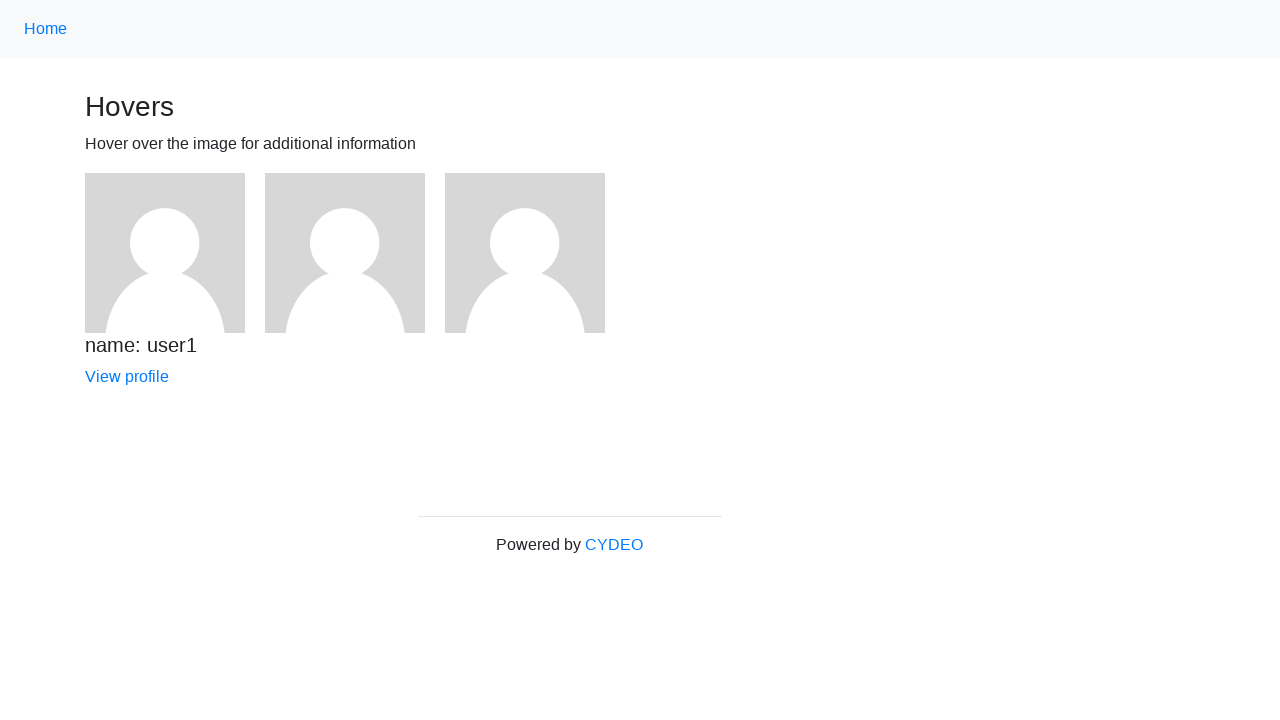

Hovered over an image element to trigger hover effect at (355, 253) on div.figure >> nth=1
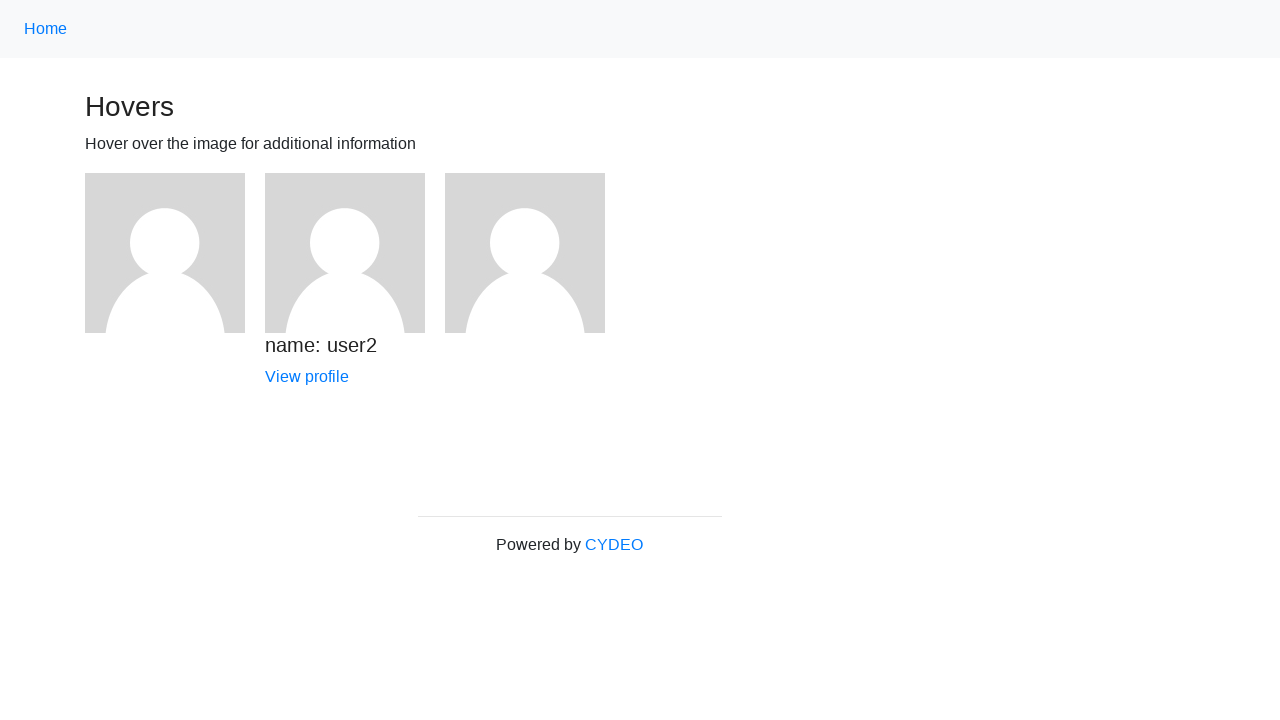

Waited 1 second to observe hover effect
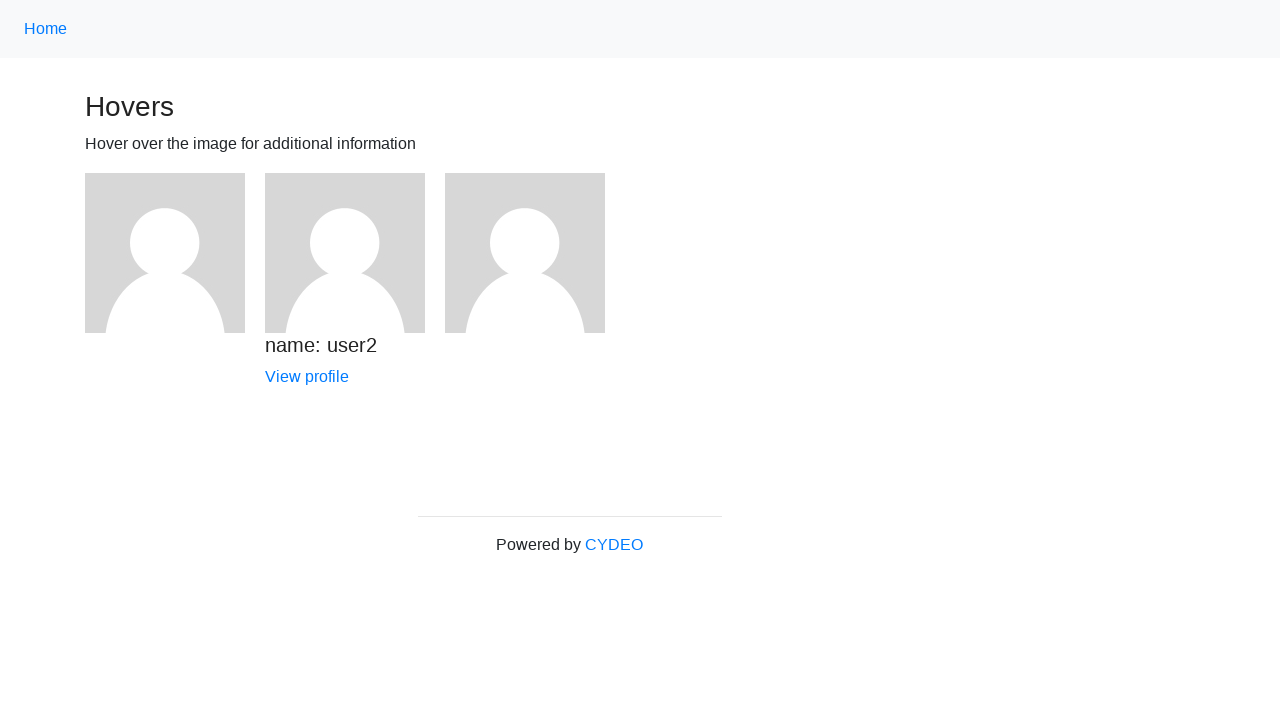

Hovered over an image element to trigger hover effect at (535, 253) on div.figure >> nth=2
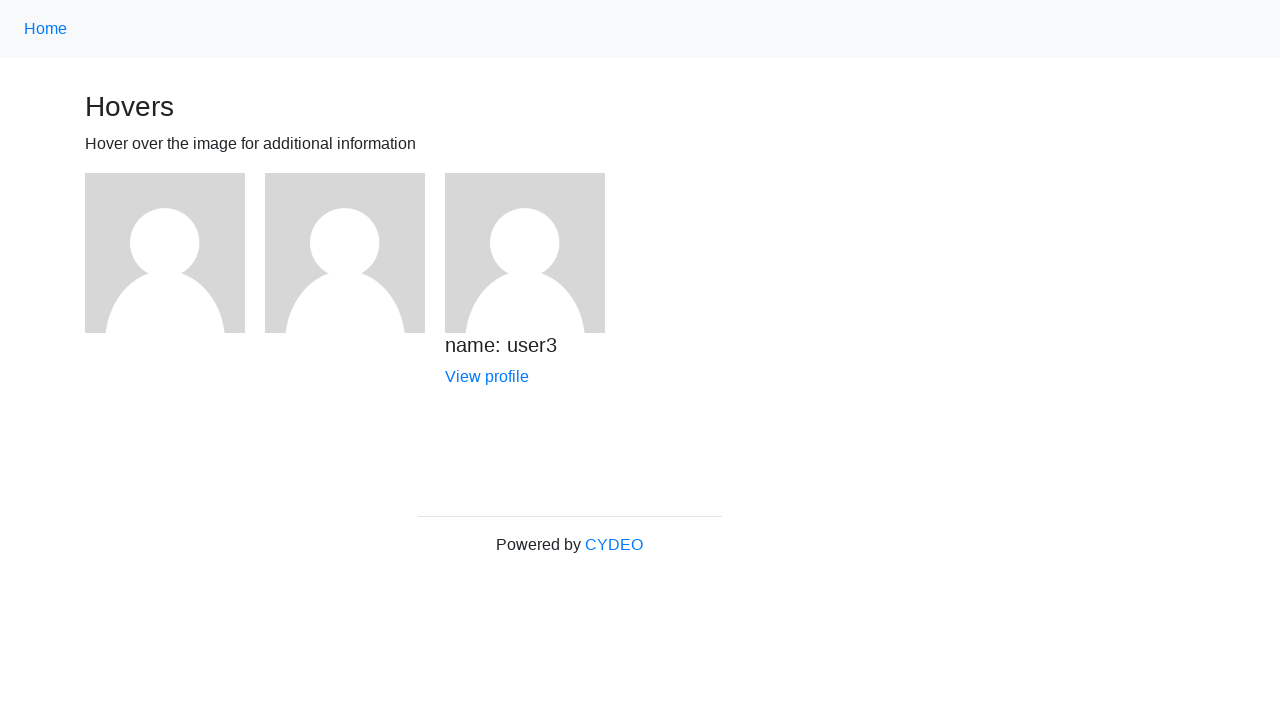

Waited 1 second to observe hover effect
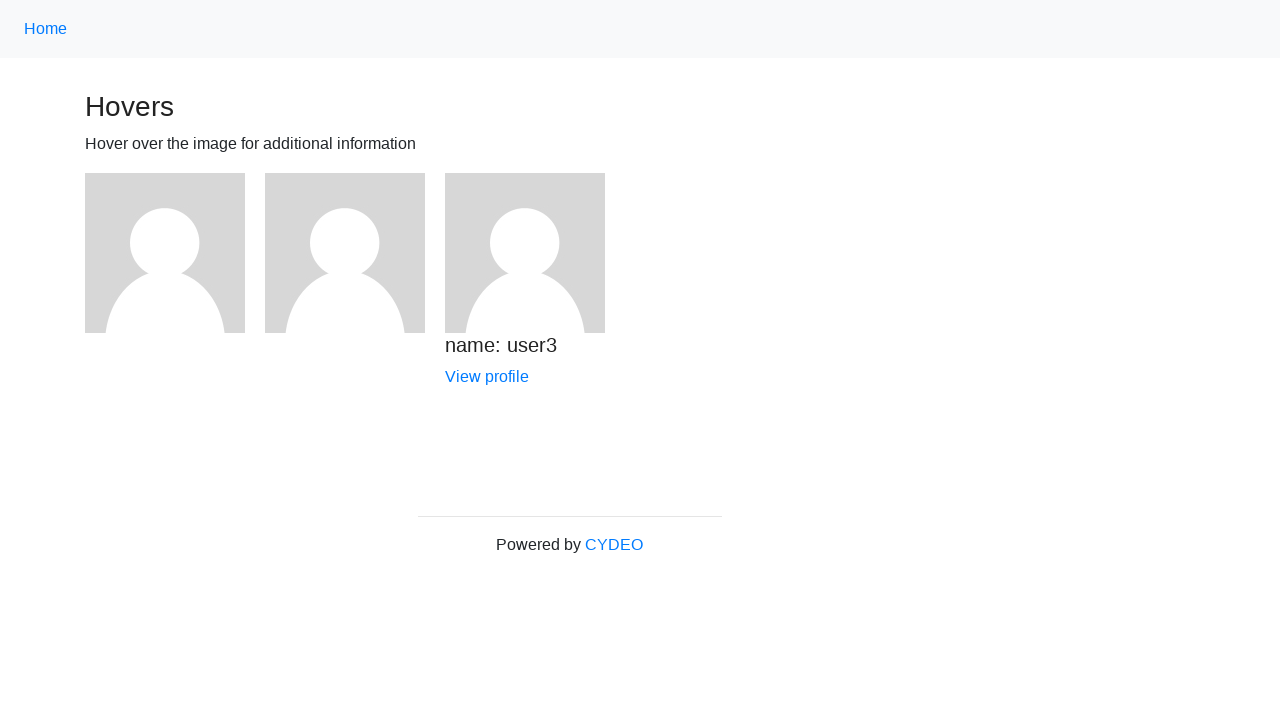

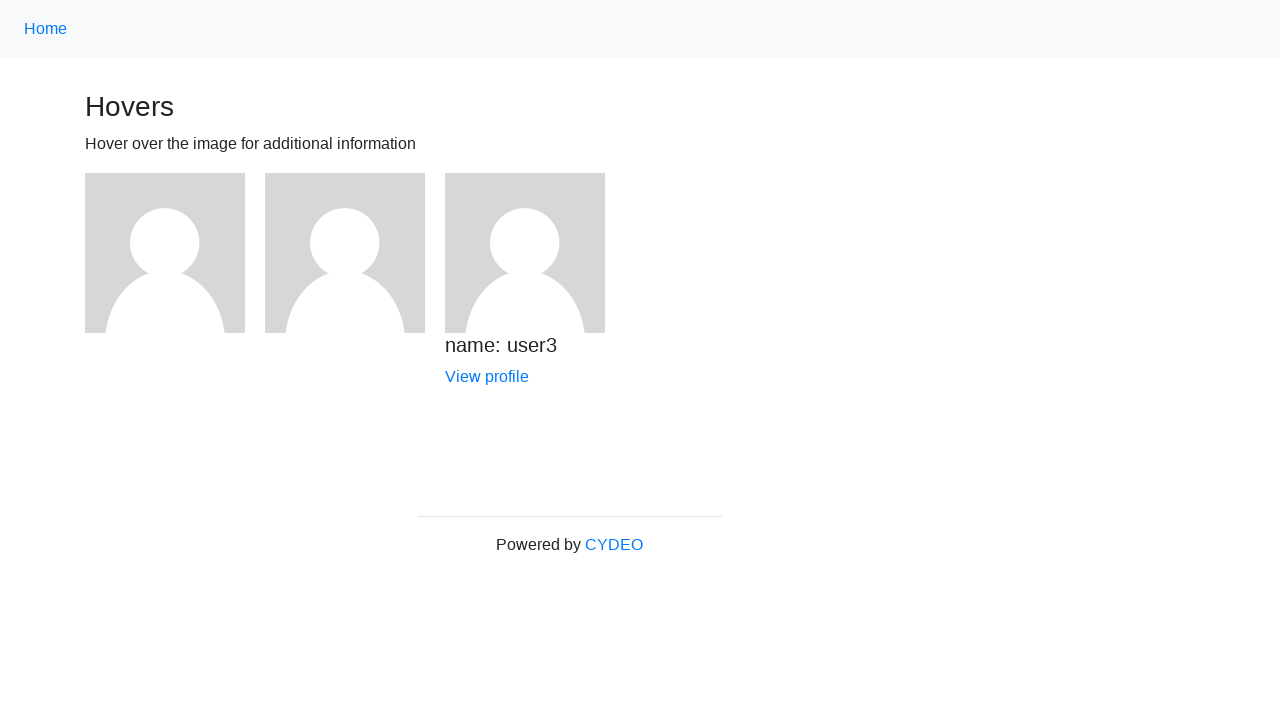